Tests that images on the About page are visible and properly loaded

Starting URL: https://egundem.com/hakkimizda

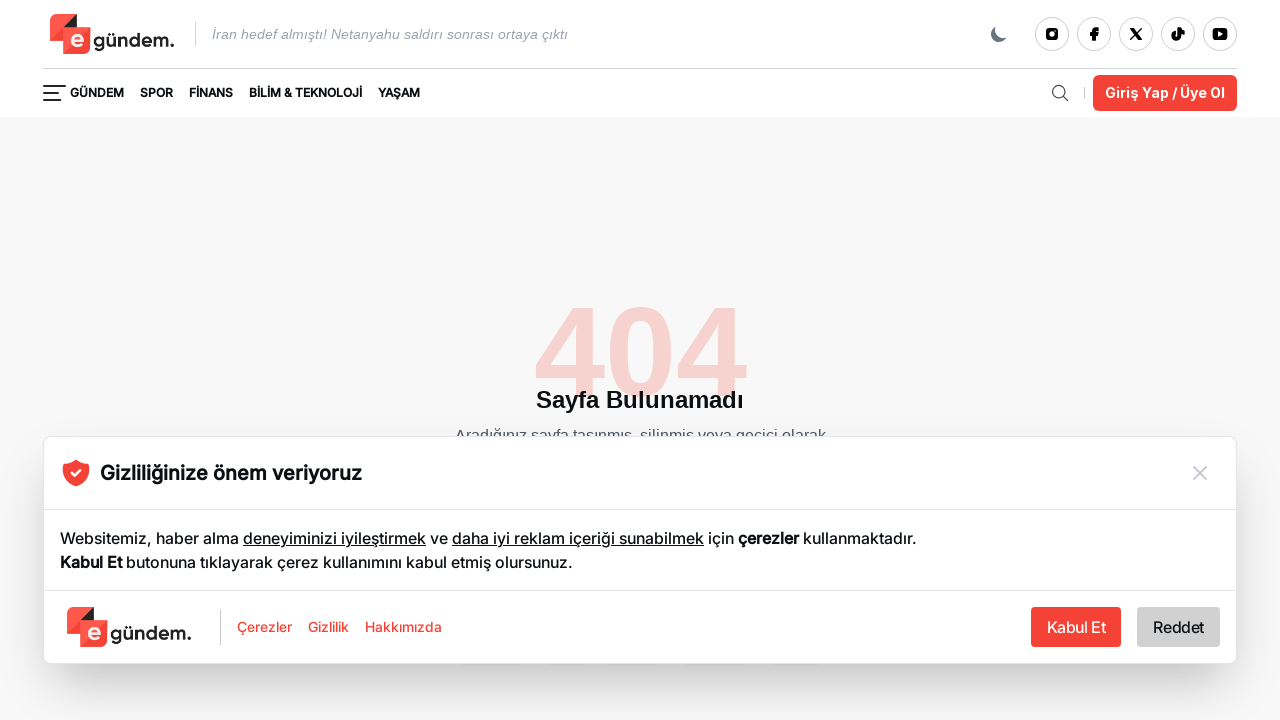

Waited for page to load (domcontentloaded state)
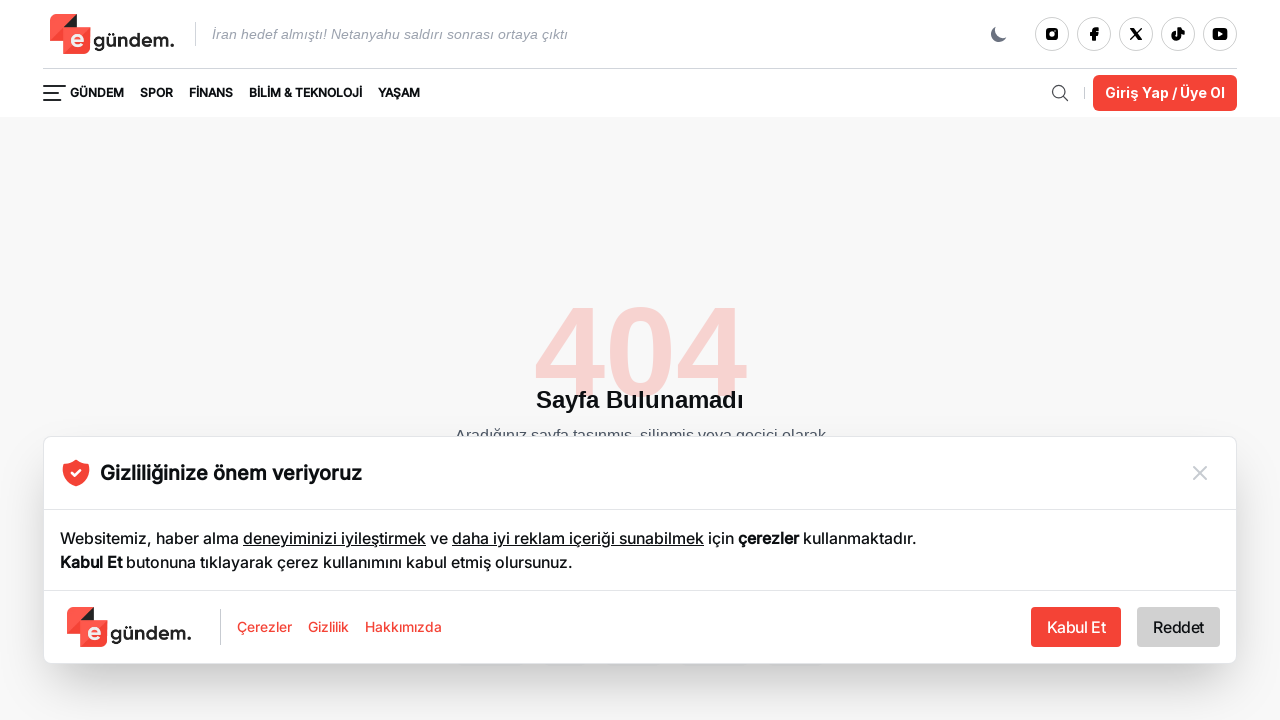

Waited for images to be present on the page
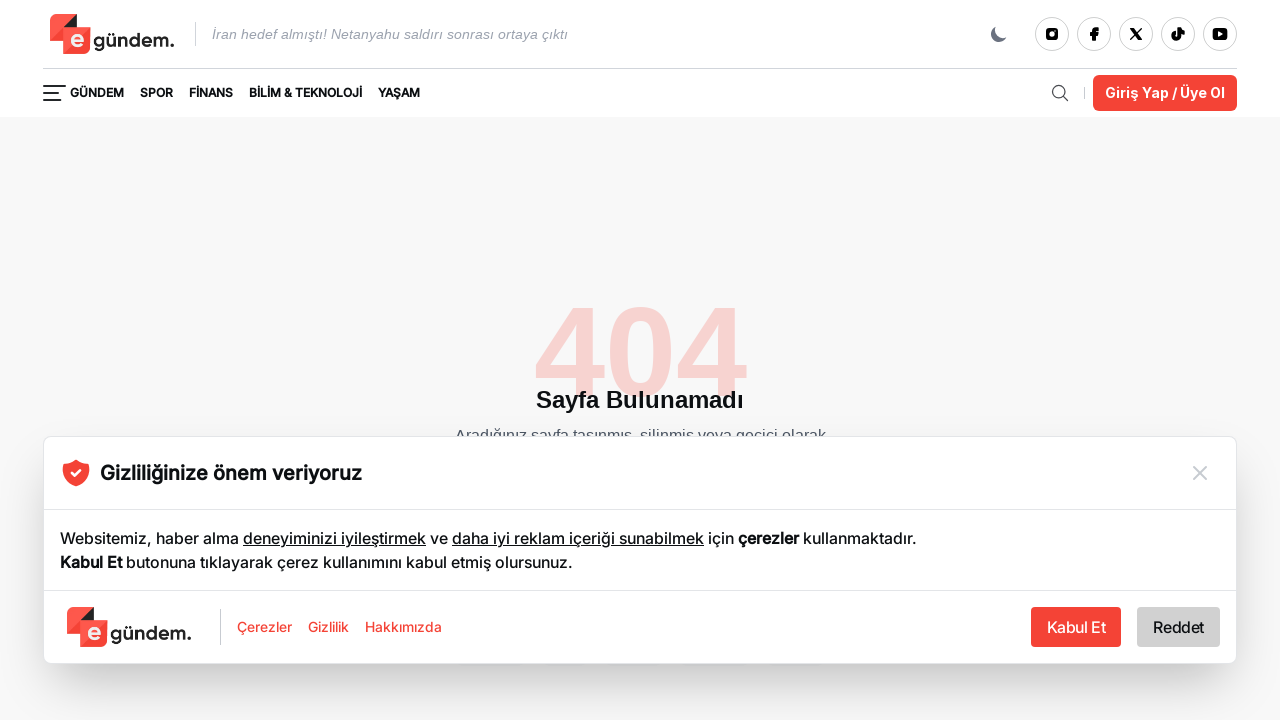

Located the first image element
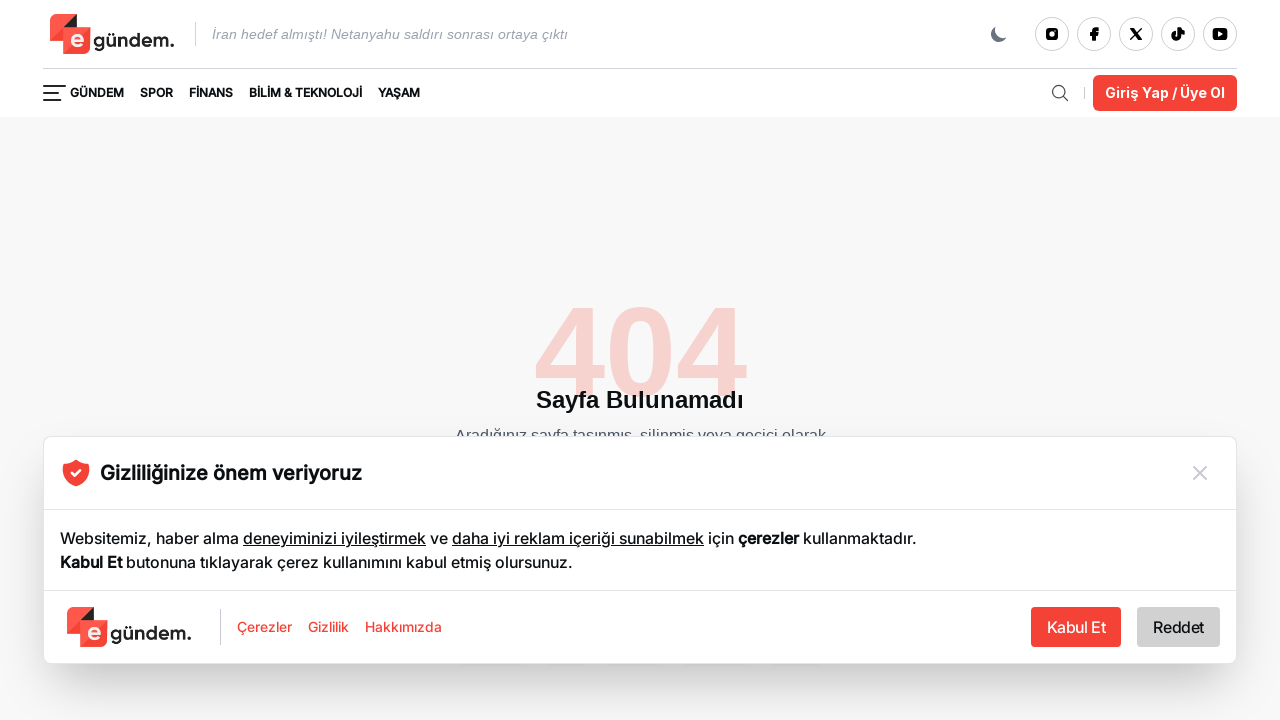

First image is visible and properly loaded
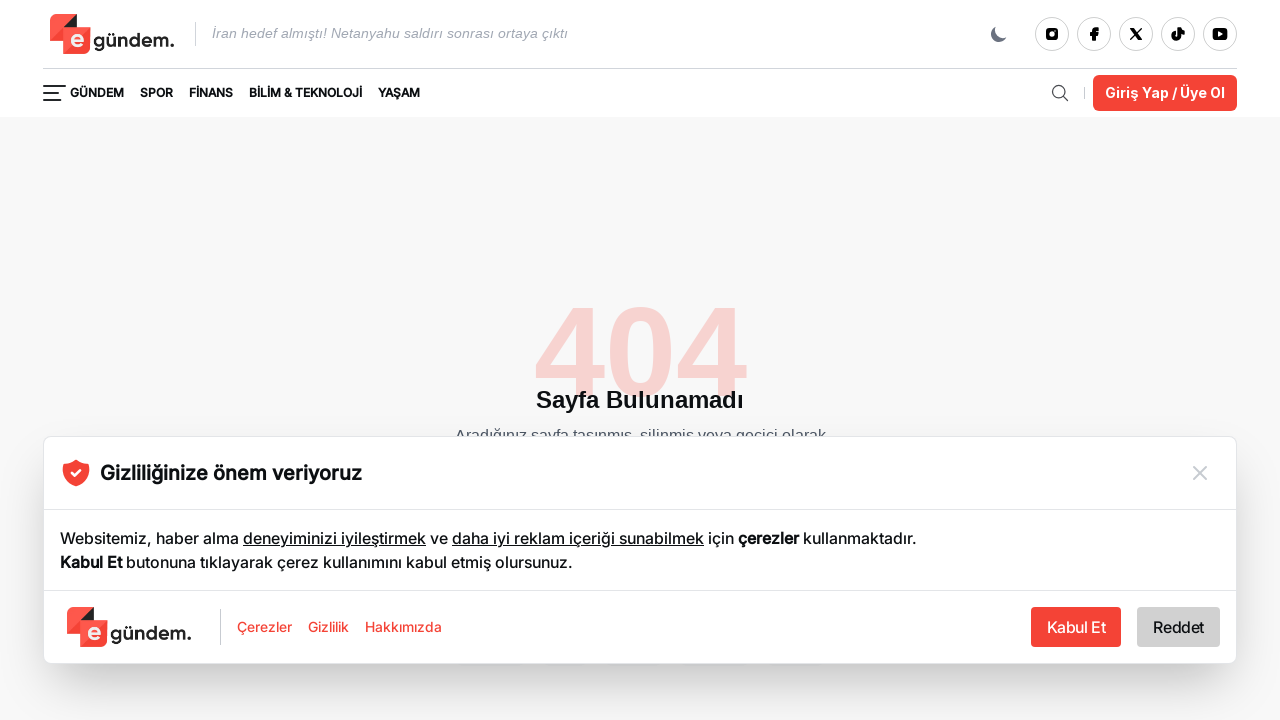

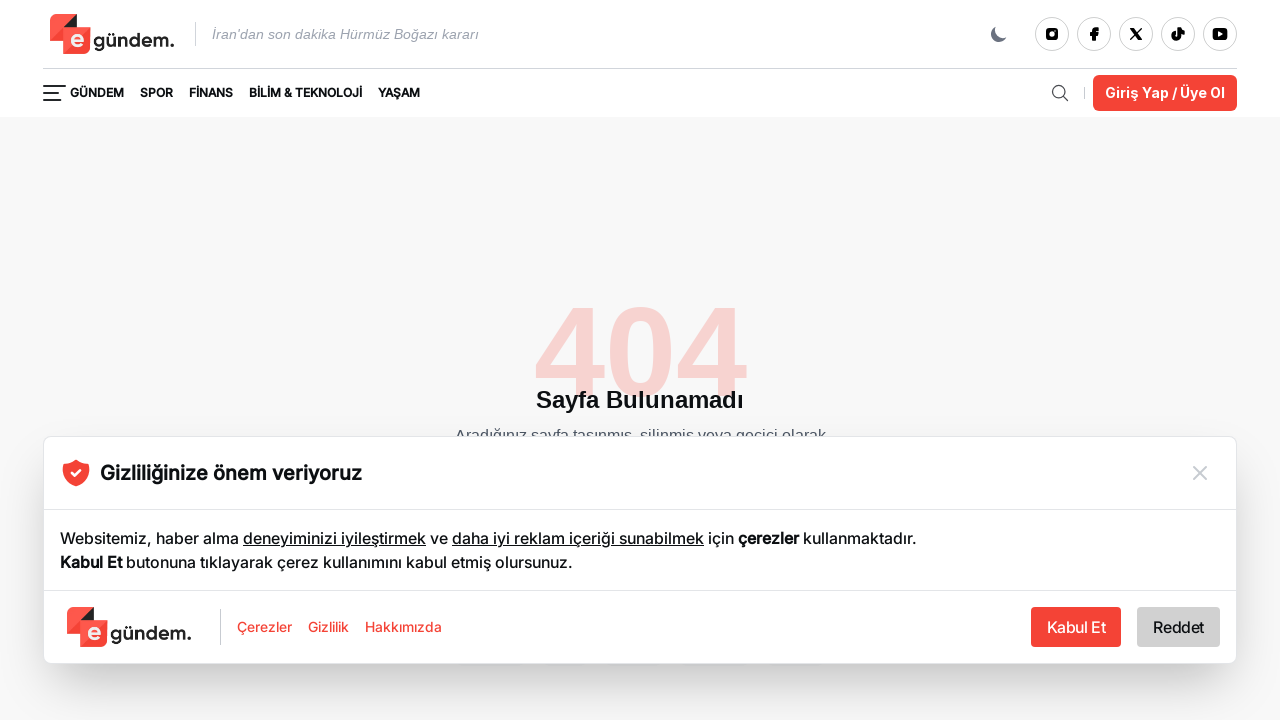